Tests multiple window handling by opening social media links in new windows, switching between them, and closing child windows

Starting URL: https://opensource-demo.orangehrmlive.com/

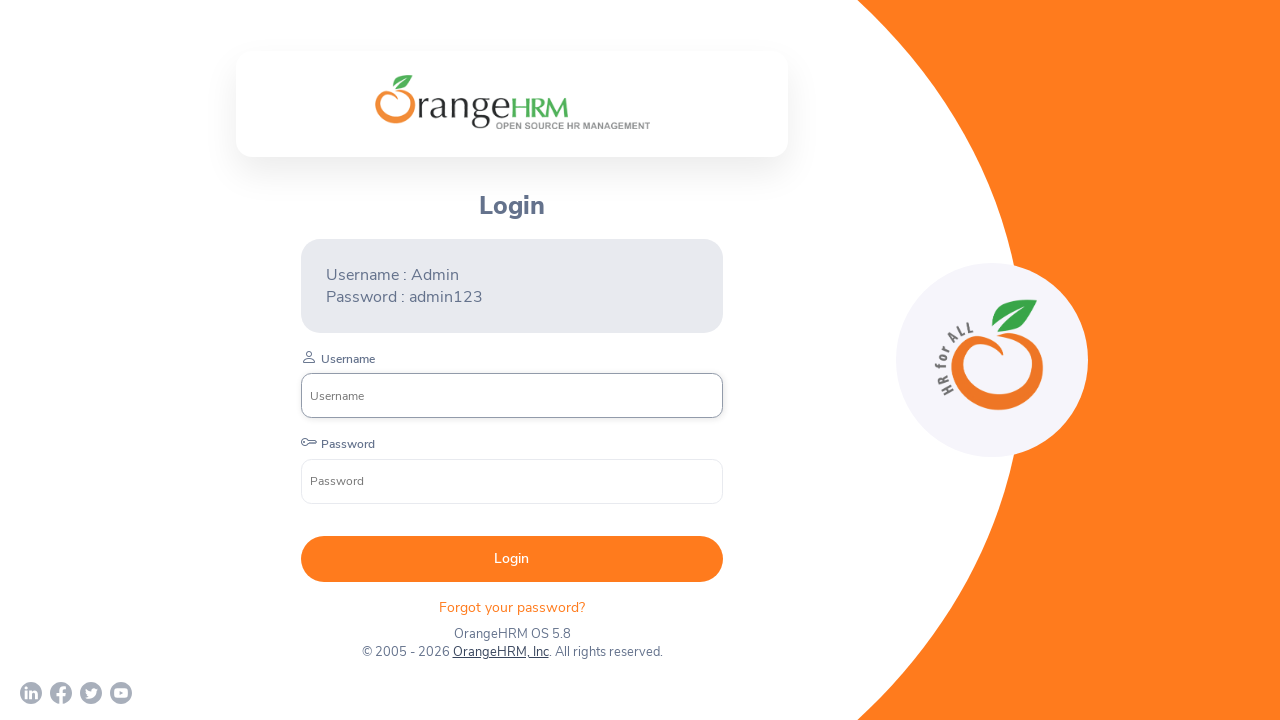

Opened LinkedIn in new window at (31, 693) on a[href*='linkedin']
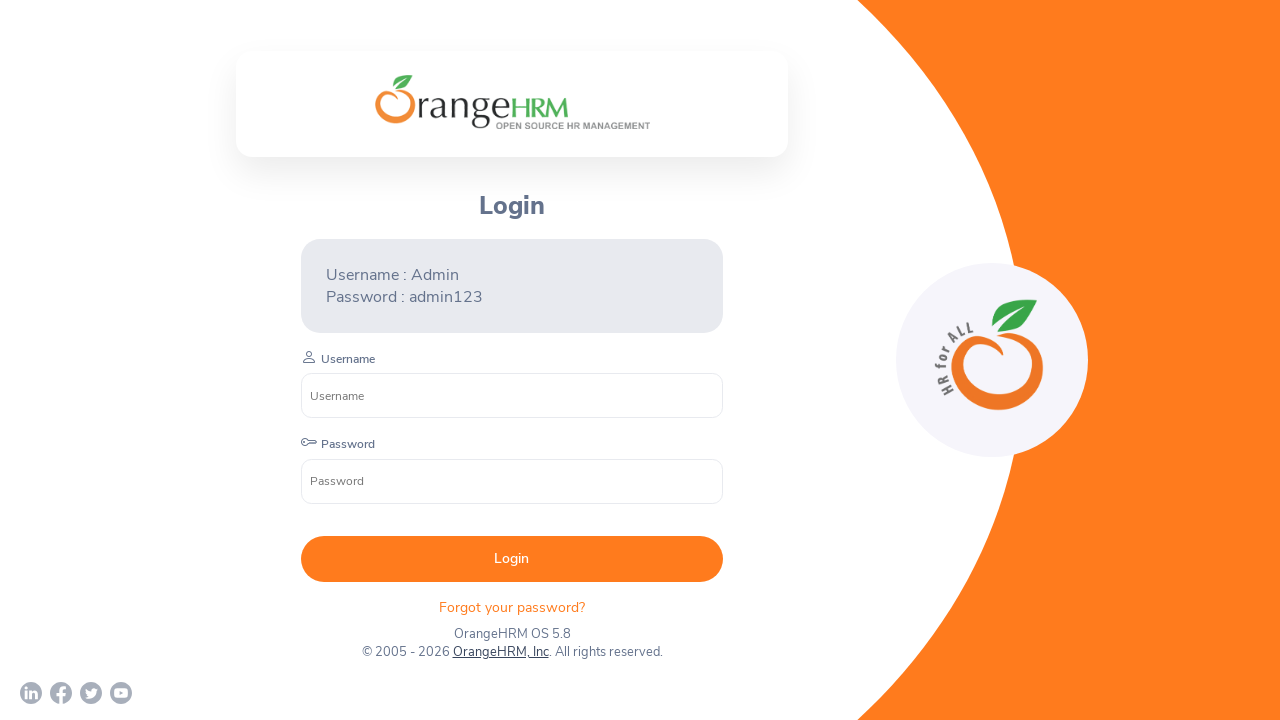

Opened Facebook in new window at (61, 693) on a[href*='facebook']
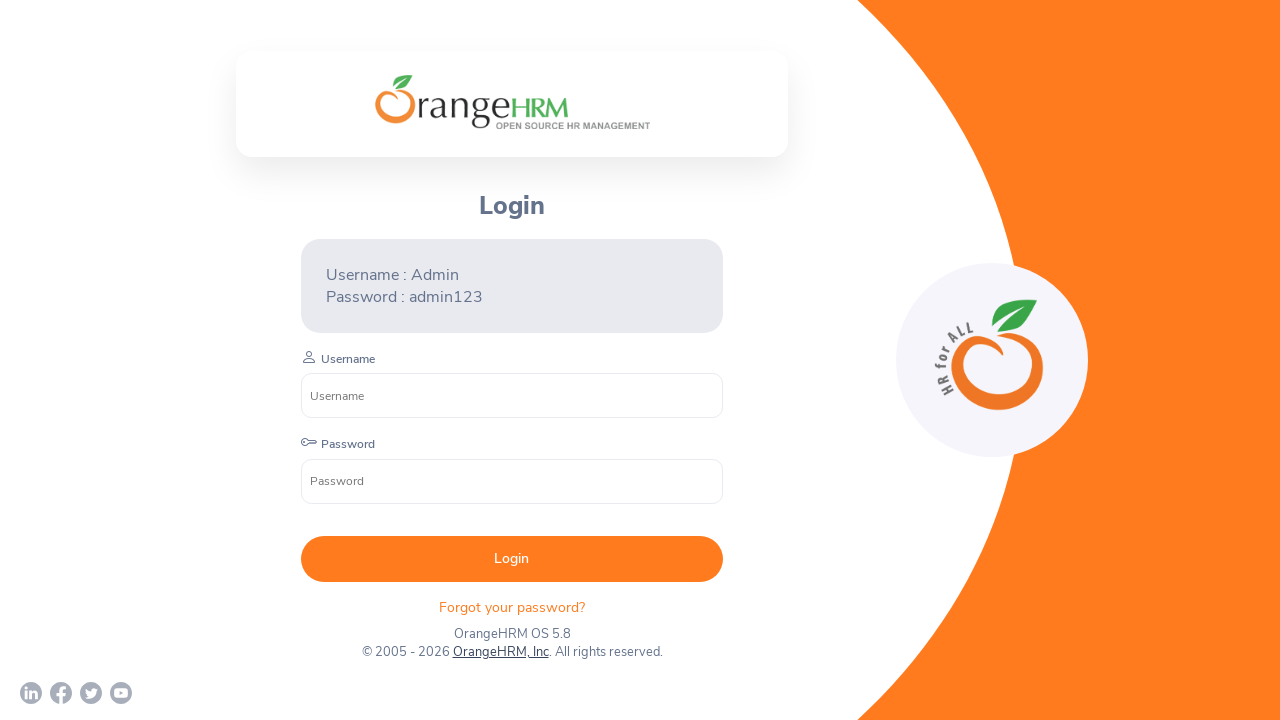

Opened Twitter in new window at (91, 693) on a[href*='twitter']
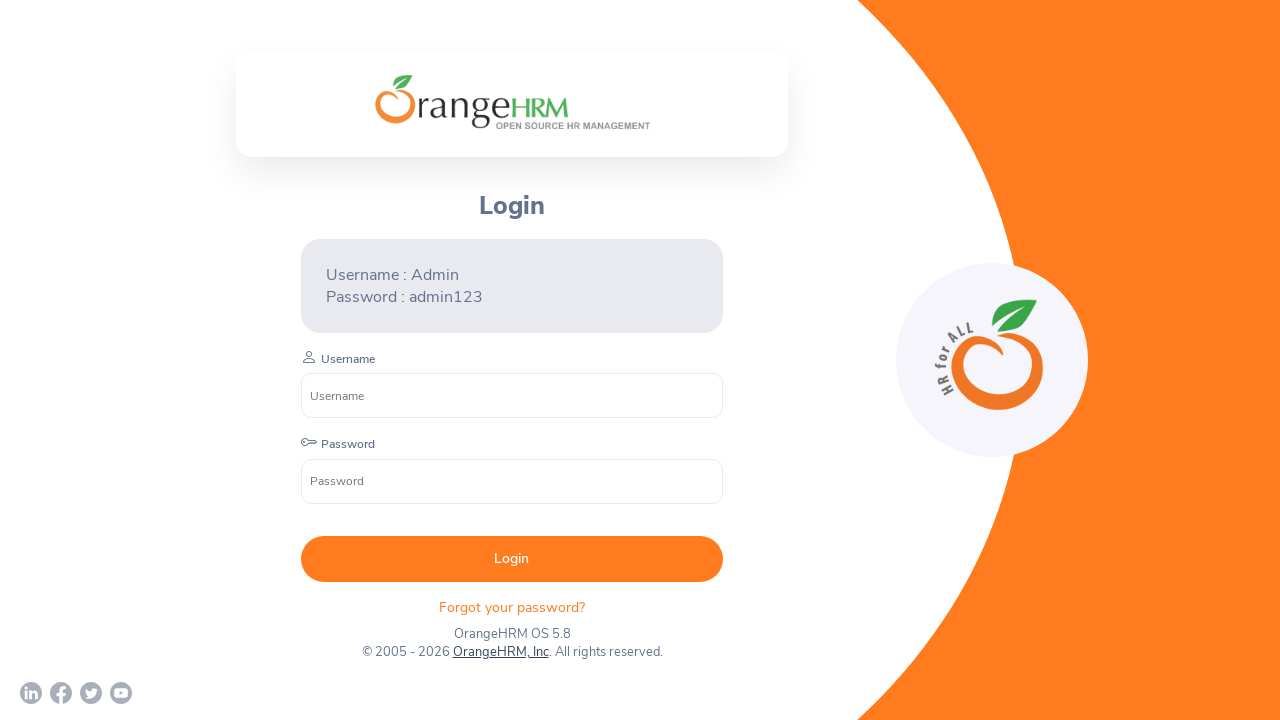

Opened YouTube in new window at (121, 693) on a[href*='youtube']
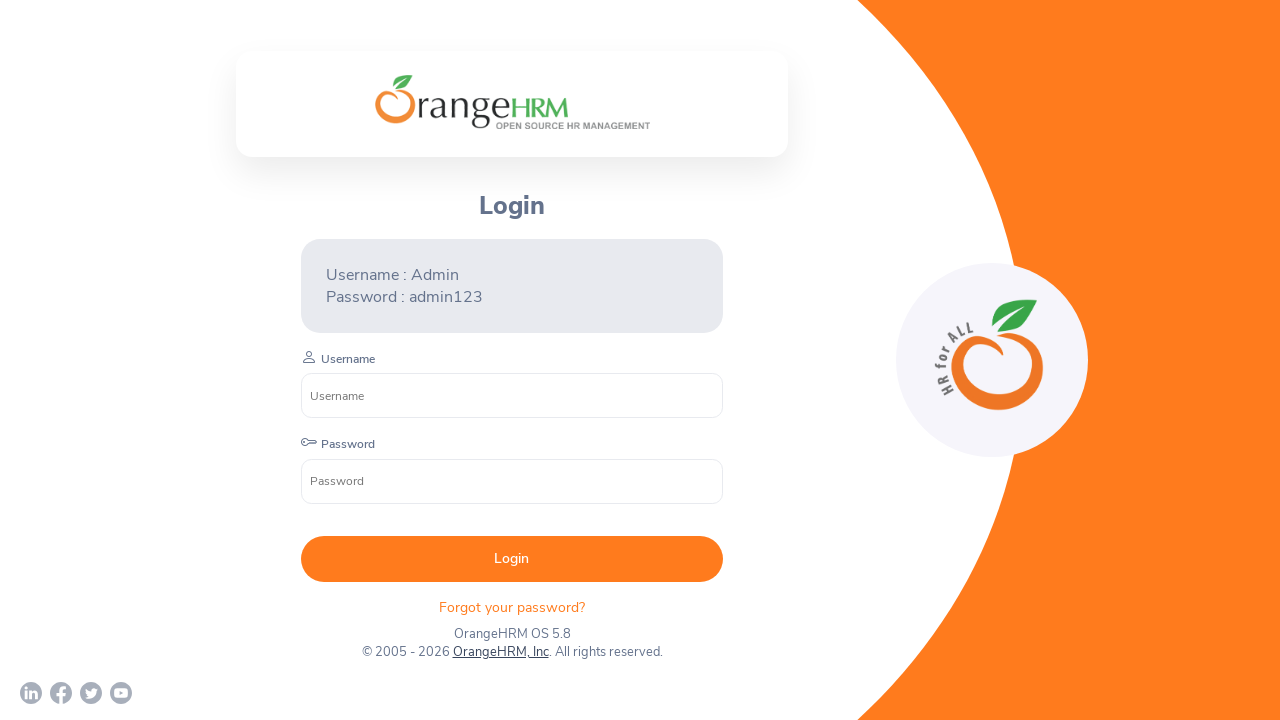

Switched to Facebook window
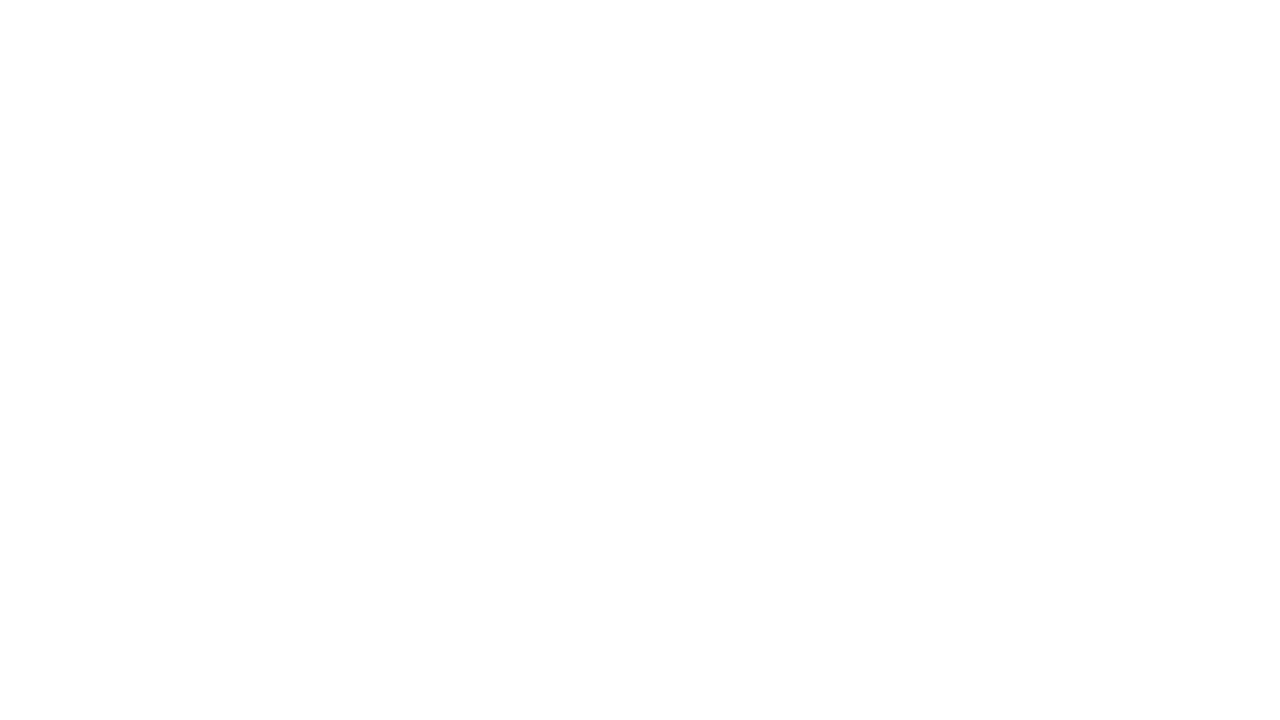

Closed LinkedIn window
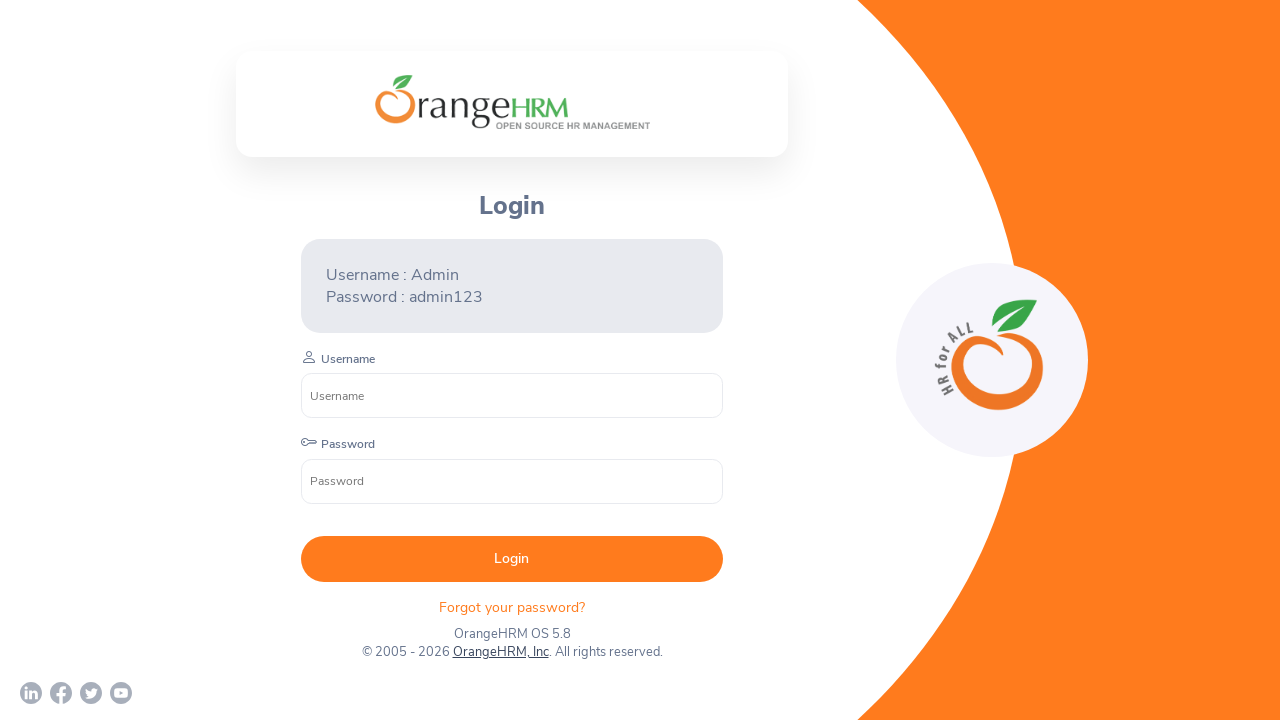

Closed Facebook window
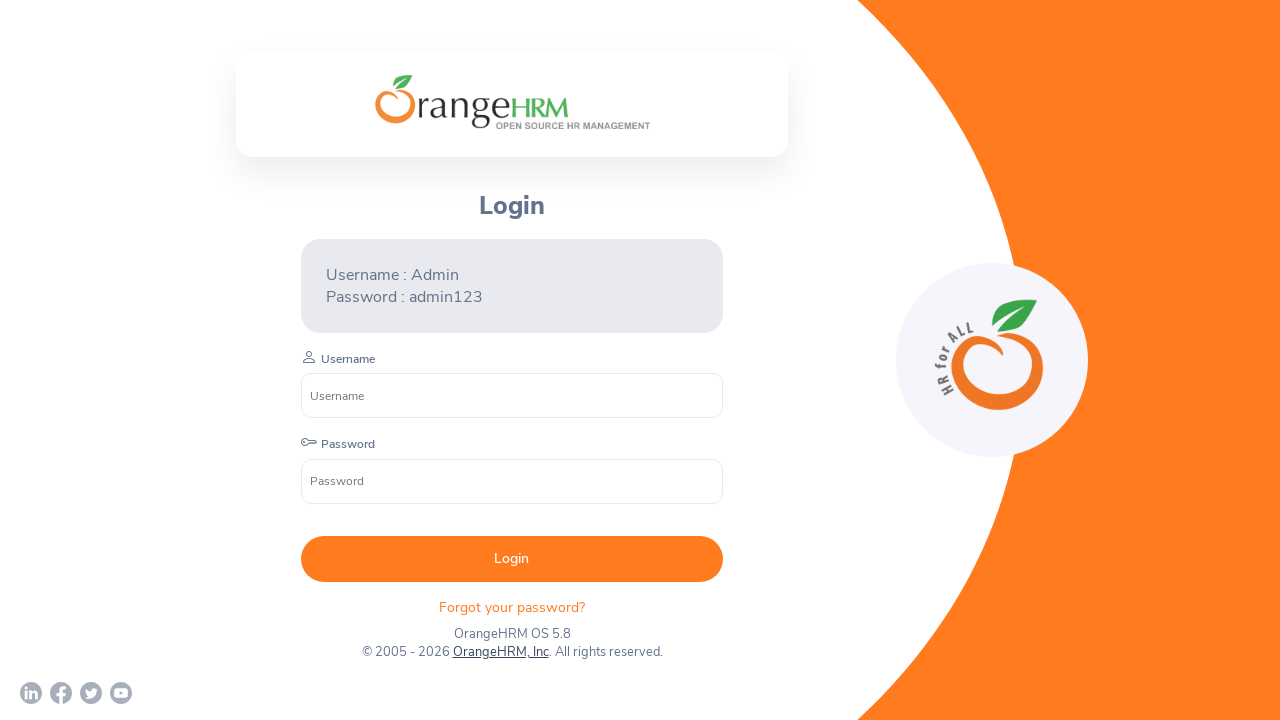

Closed Twitter window
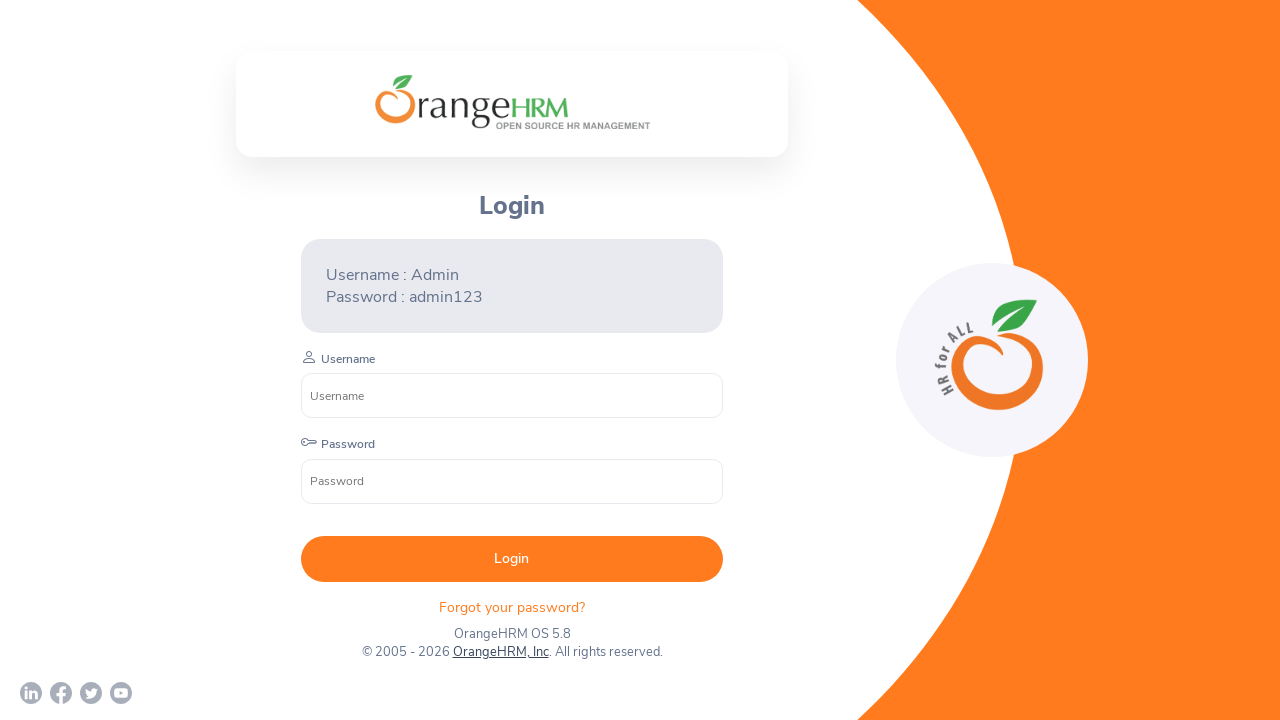

Closed YouTube window
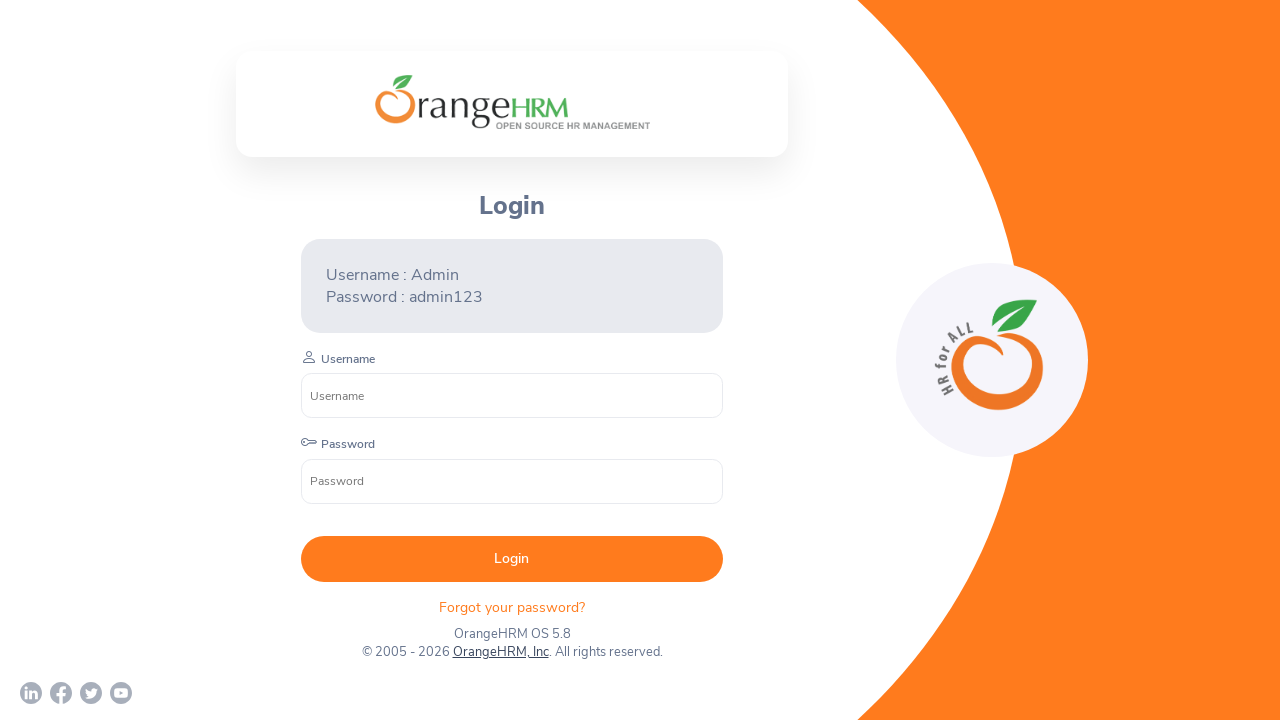

Switched back to main page
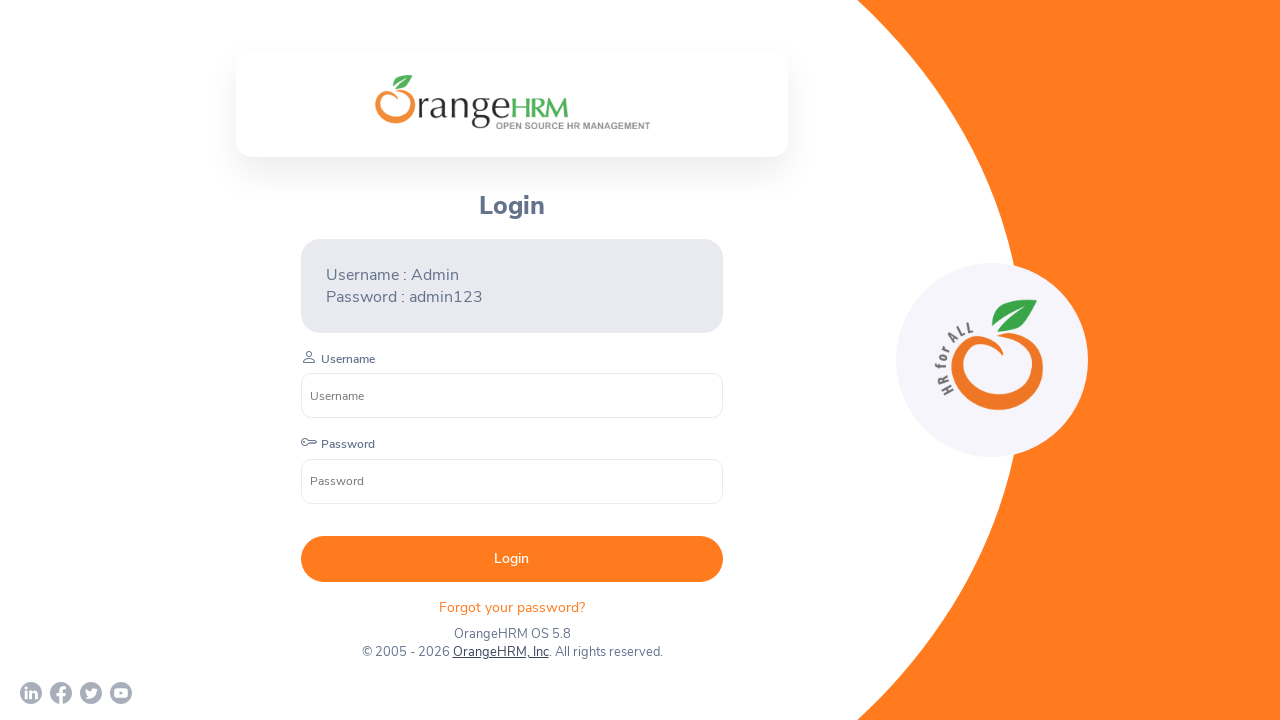

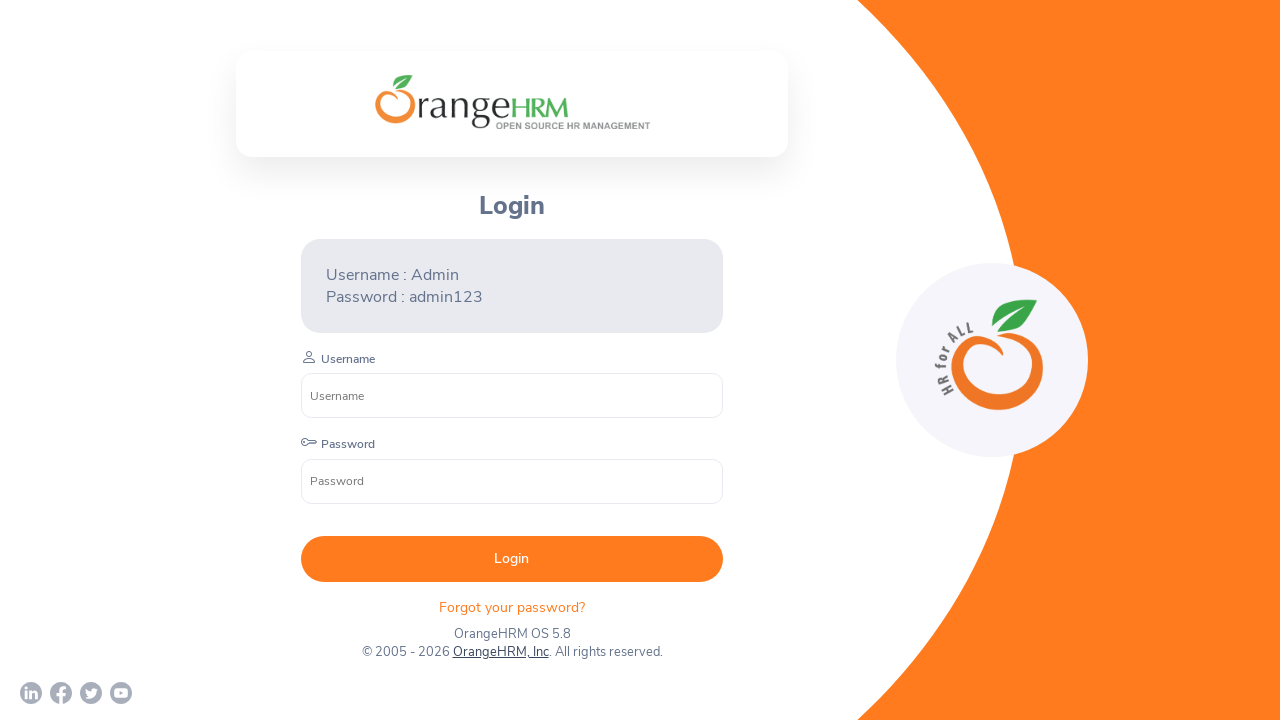